Tests alert handling by clicking a button, accepting an alert, then filling a calculated answer and submitting

Starting URL: http://suninjuly.github.io/alert_accept.html

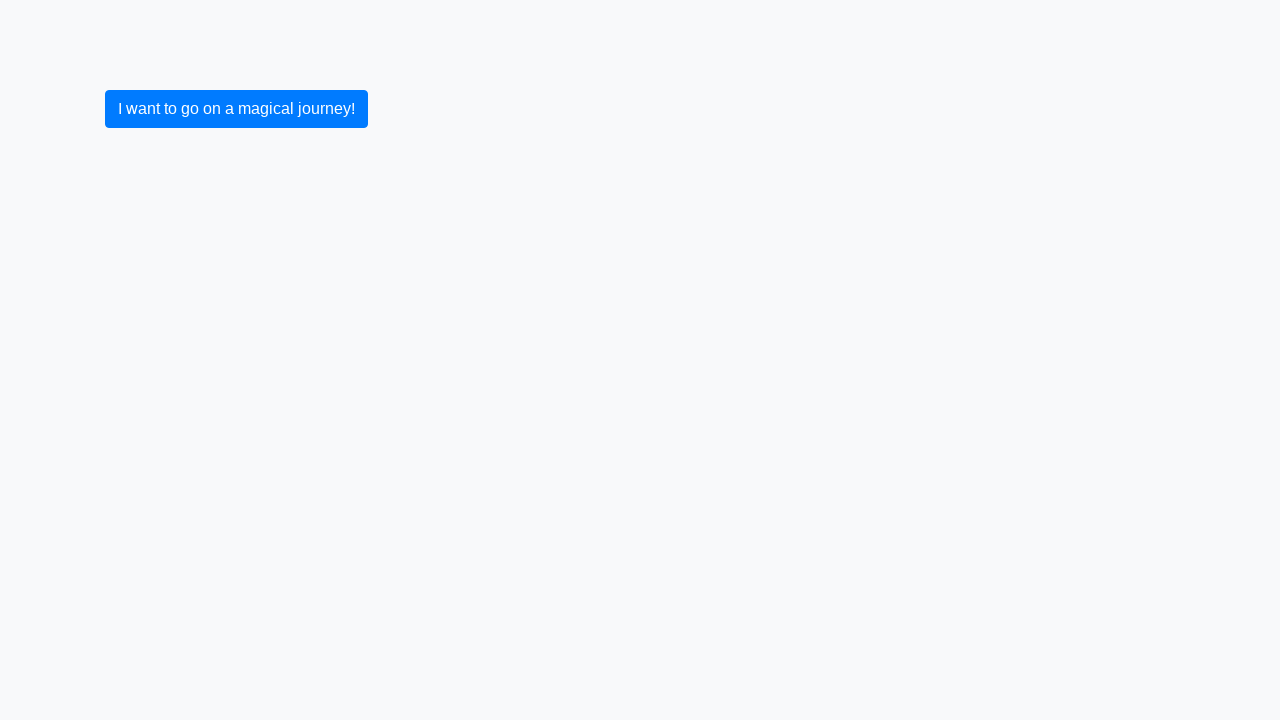

Set up dialog handler to accept alerts
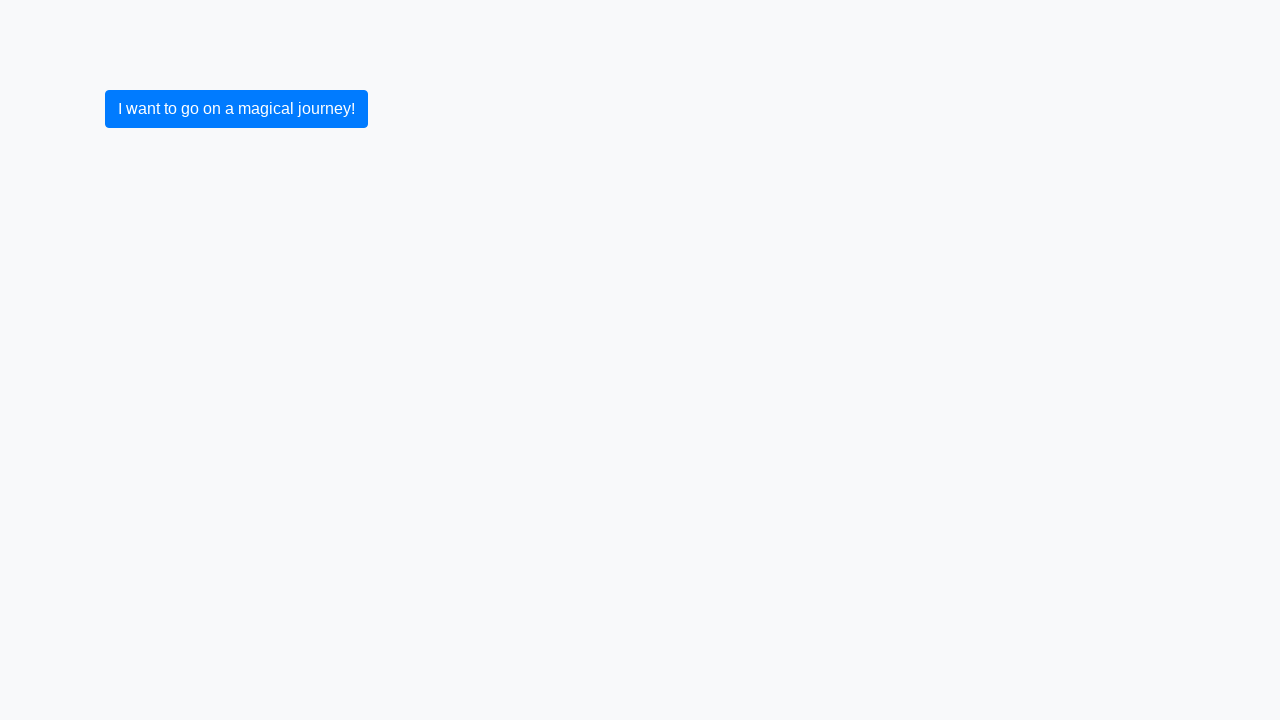

Clicked button to trigger alert at (236, 109) on .container .btn.btn-primary
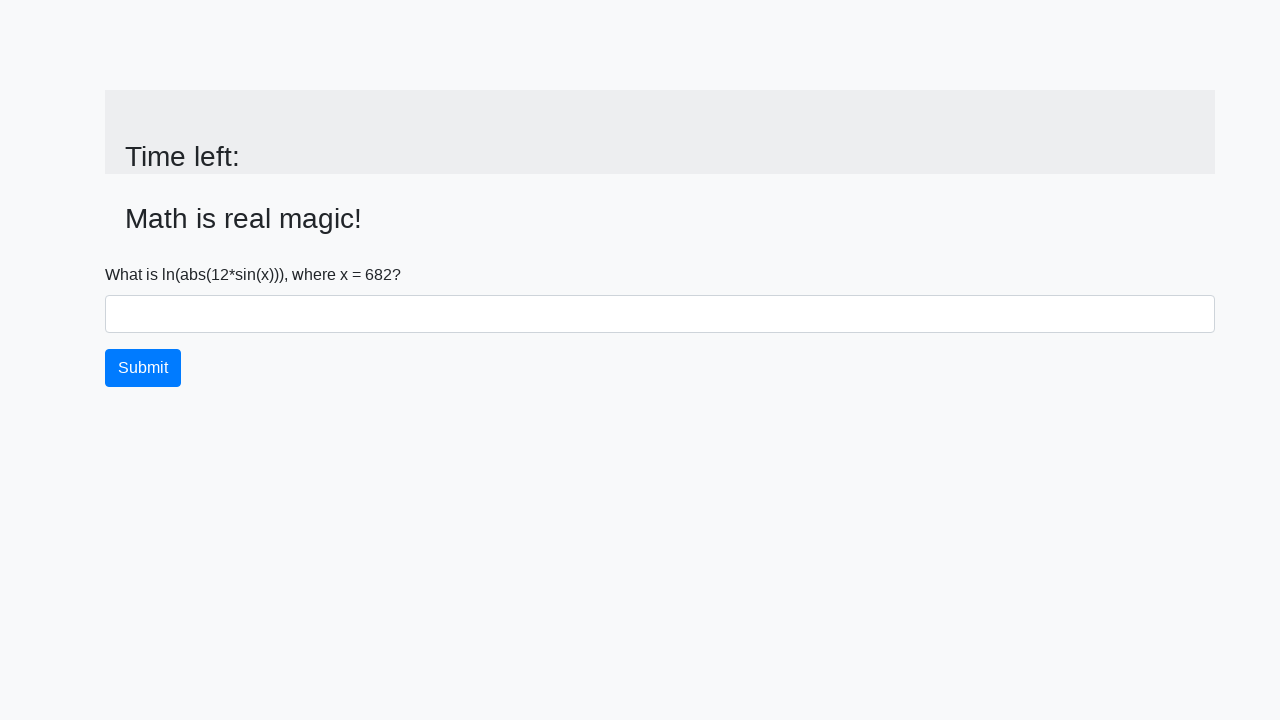

Alert was accepted and input value element appeared
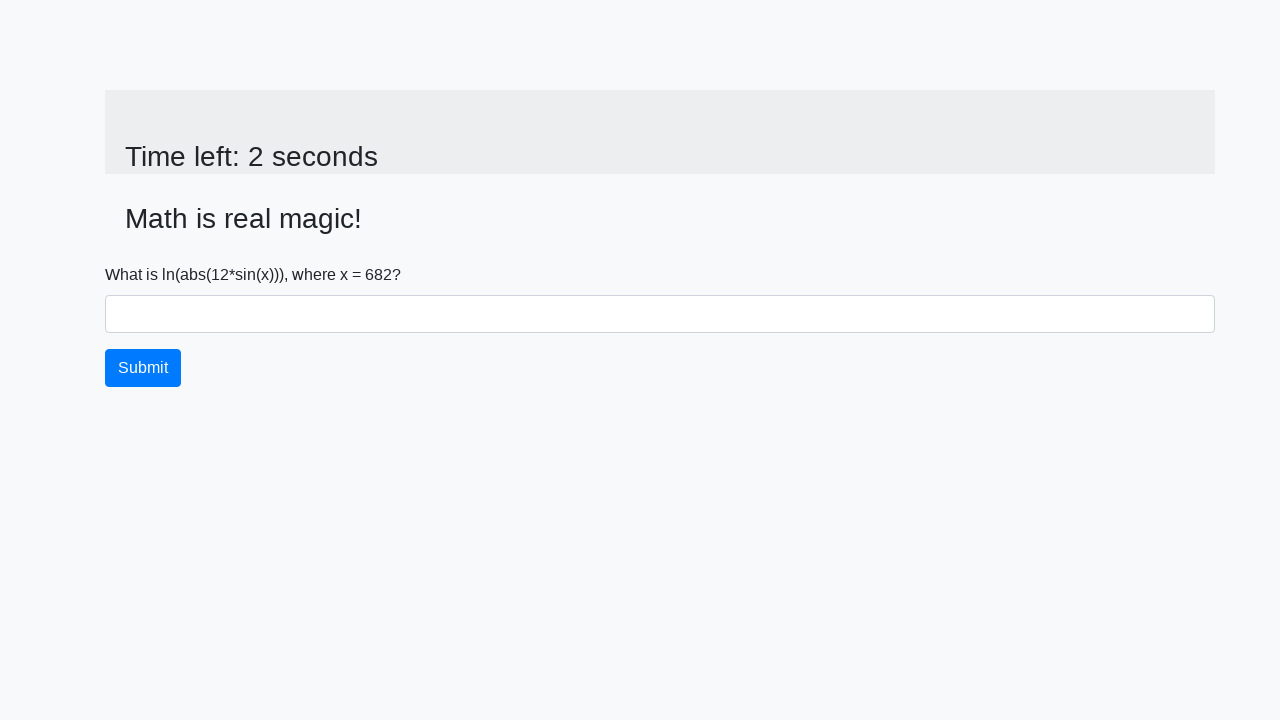

Retrieved x value from page: 682
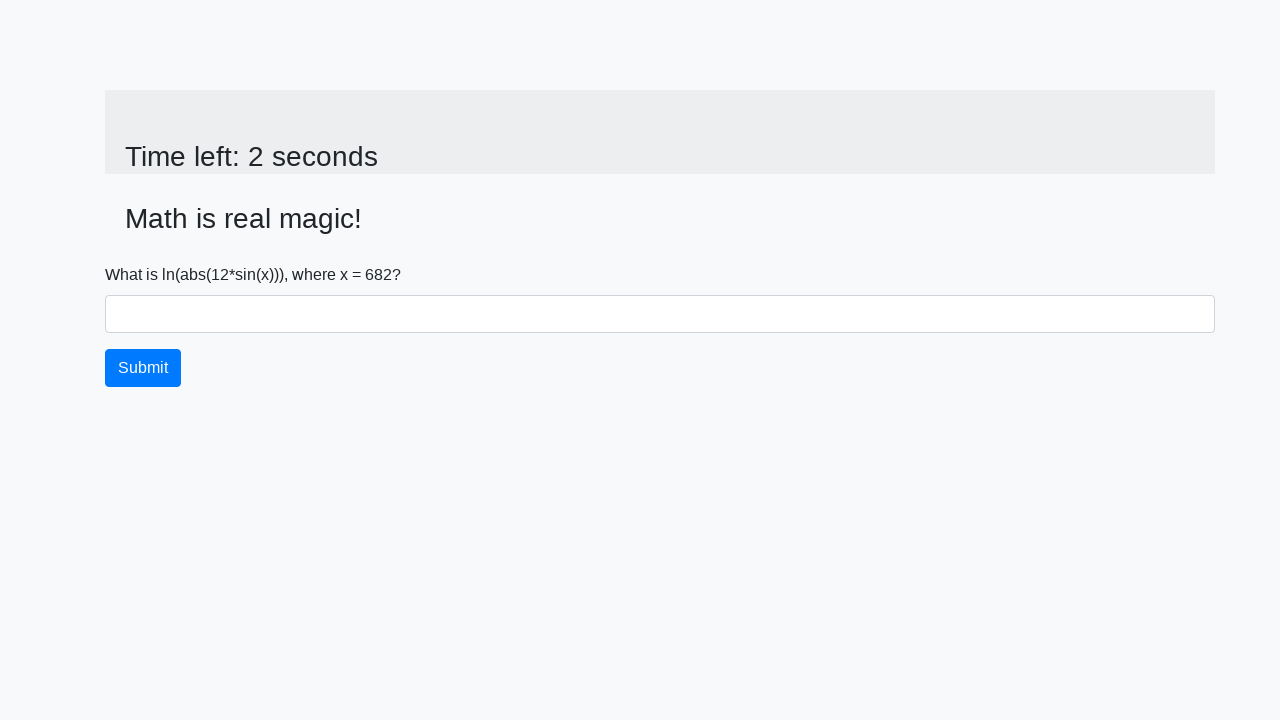

Calculated answer using formula: 1.1791366849077625
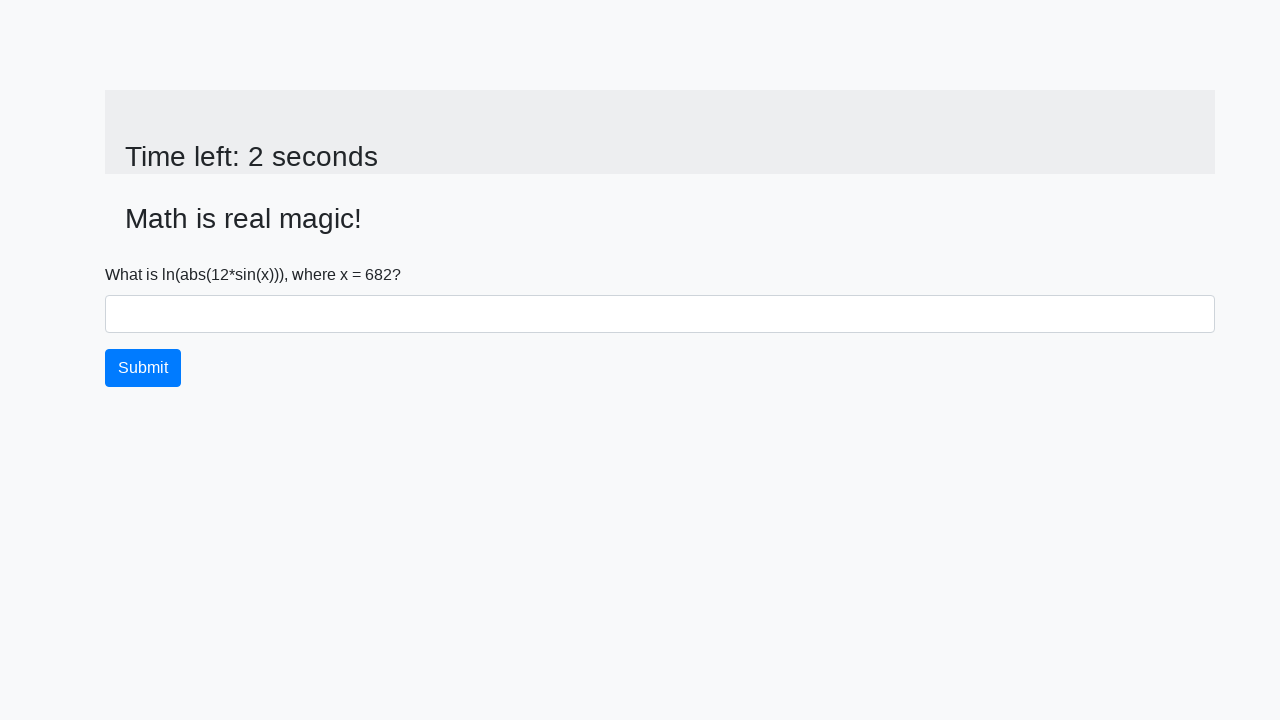

Filled answer field with calculated value on #answer
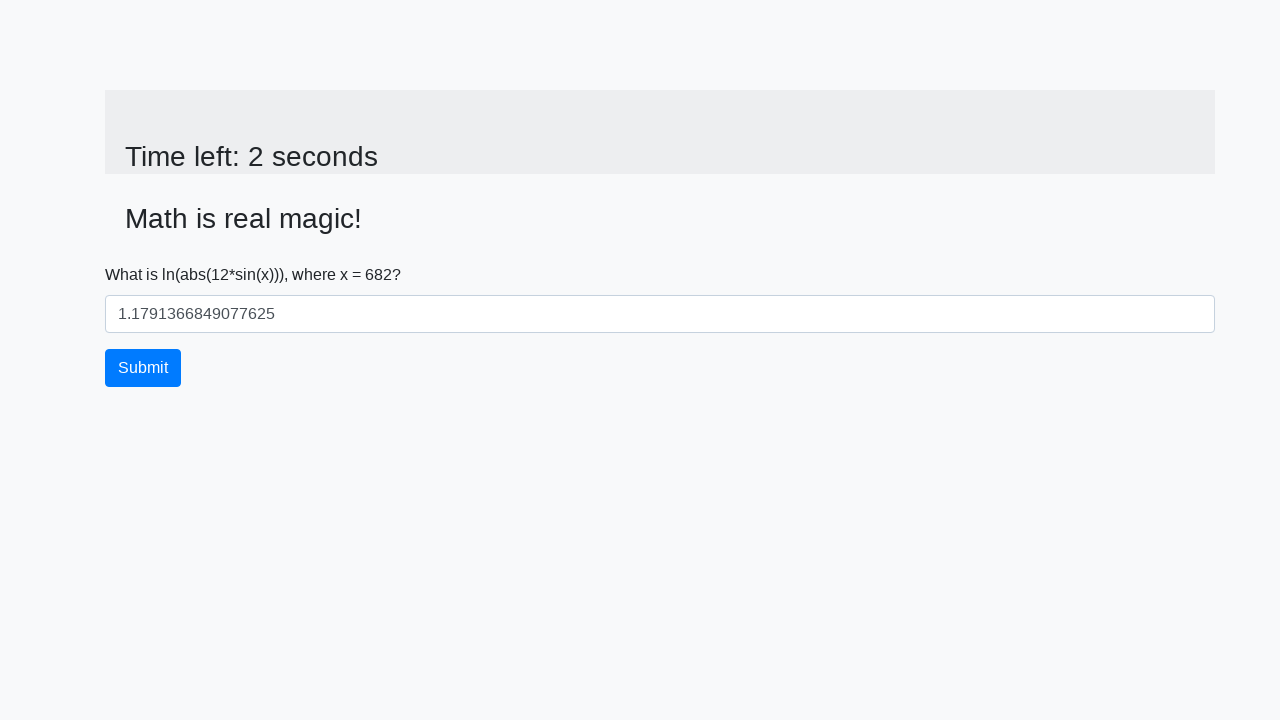

Clicked submit button to complete test at (143, 368) on .btn.btn-primary
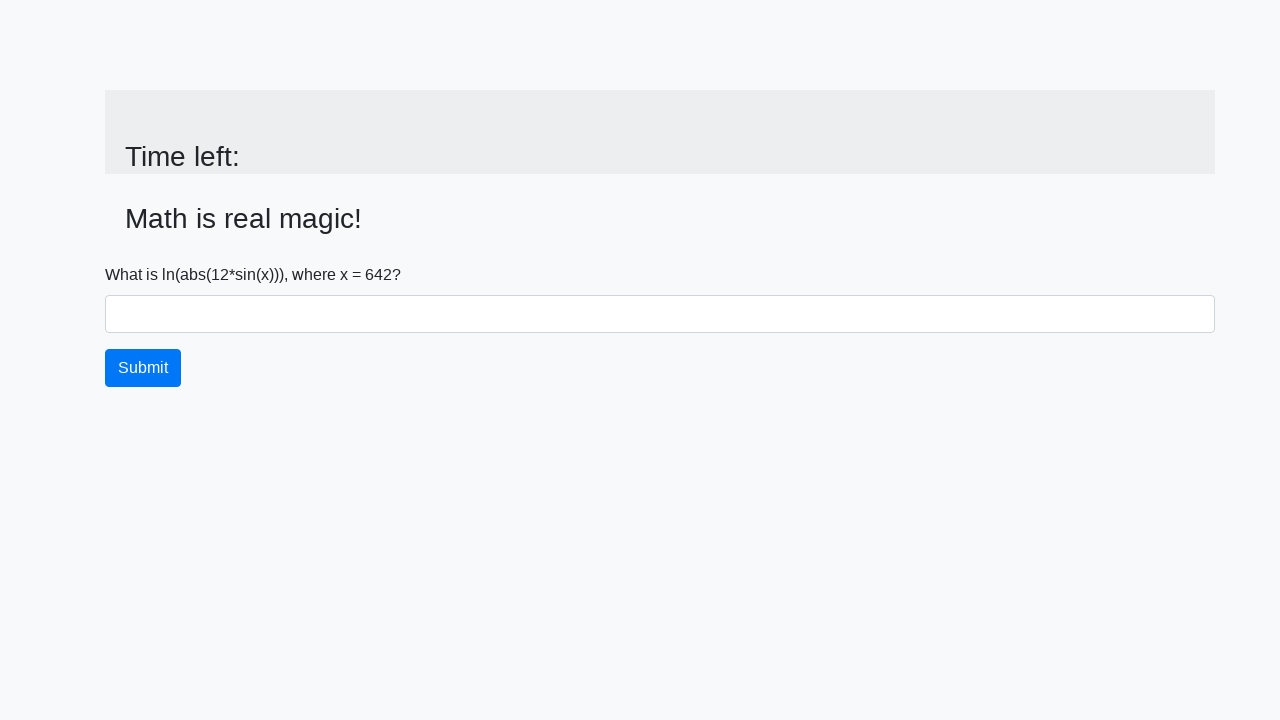

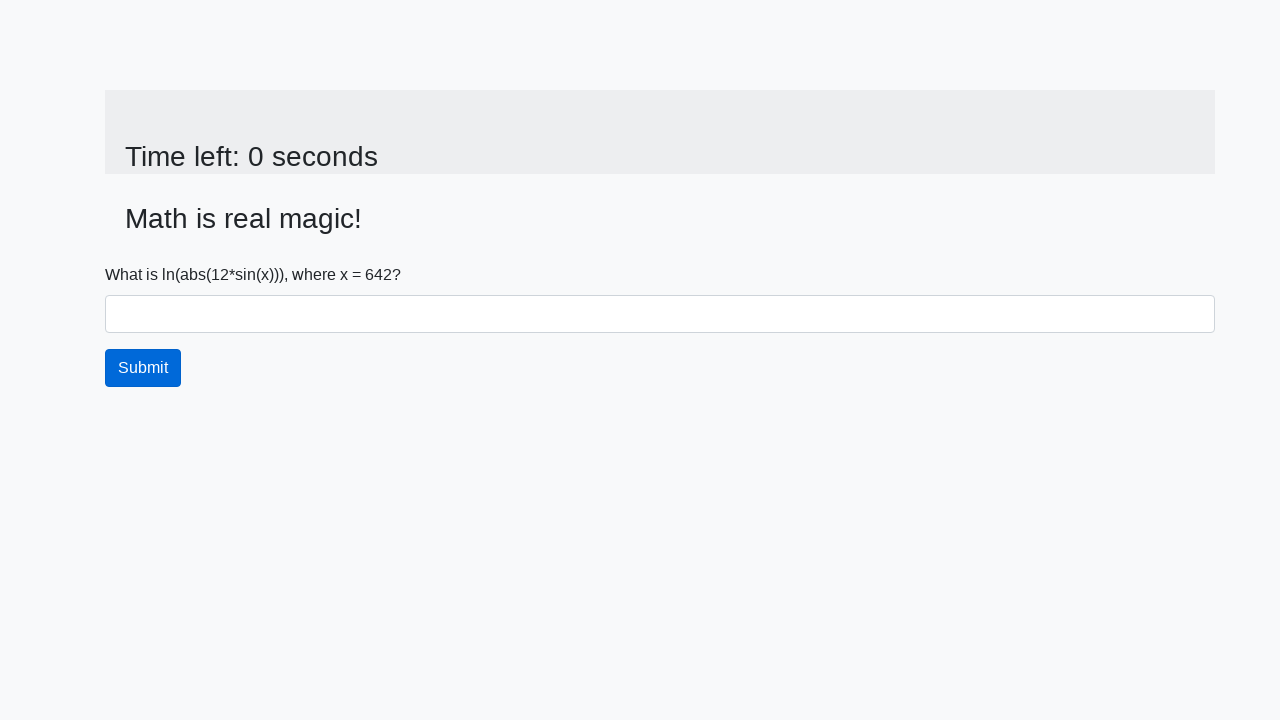